Tests dynamic enabling/disabling of form elements by clicking an enable button and verifying the input field becomes enabled

Starting URL: https://the-internet.herokuapp.com/dynamic_controls

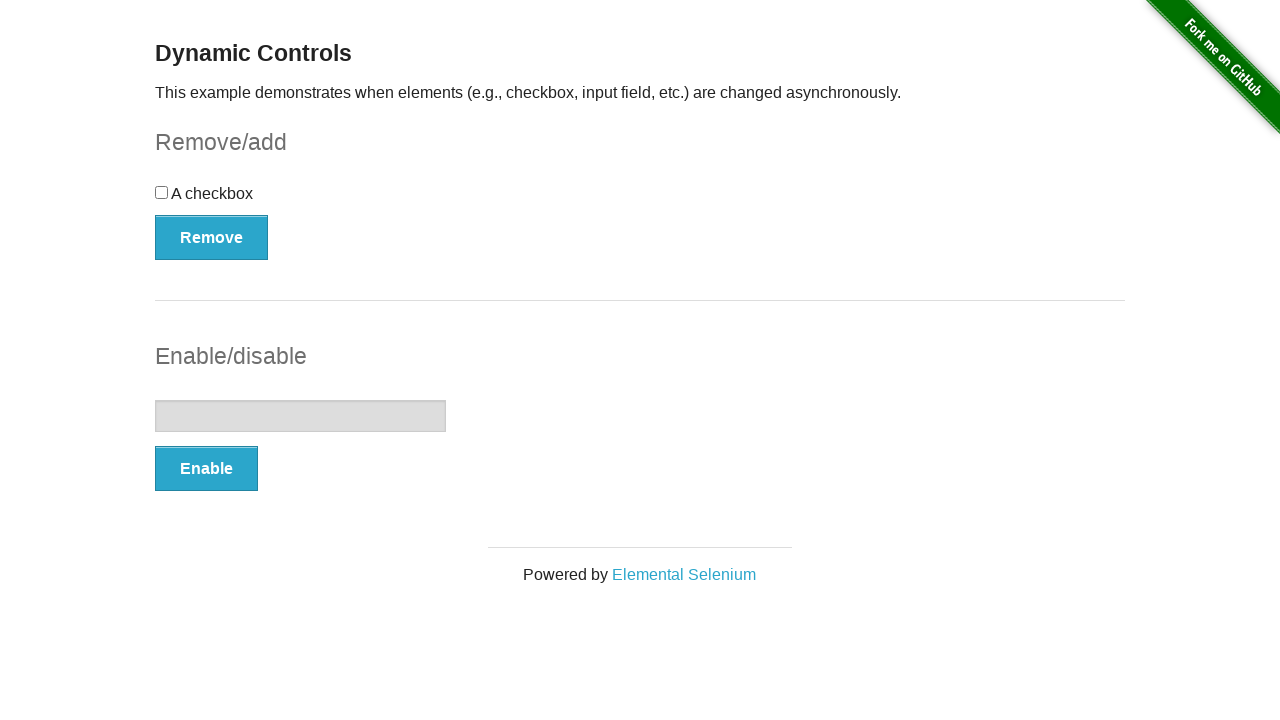

Navigated to dynamic controls page
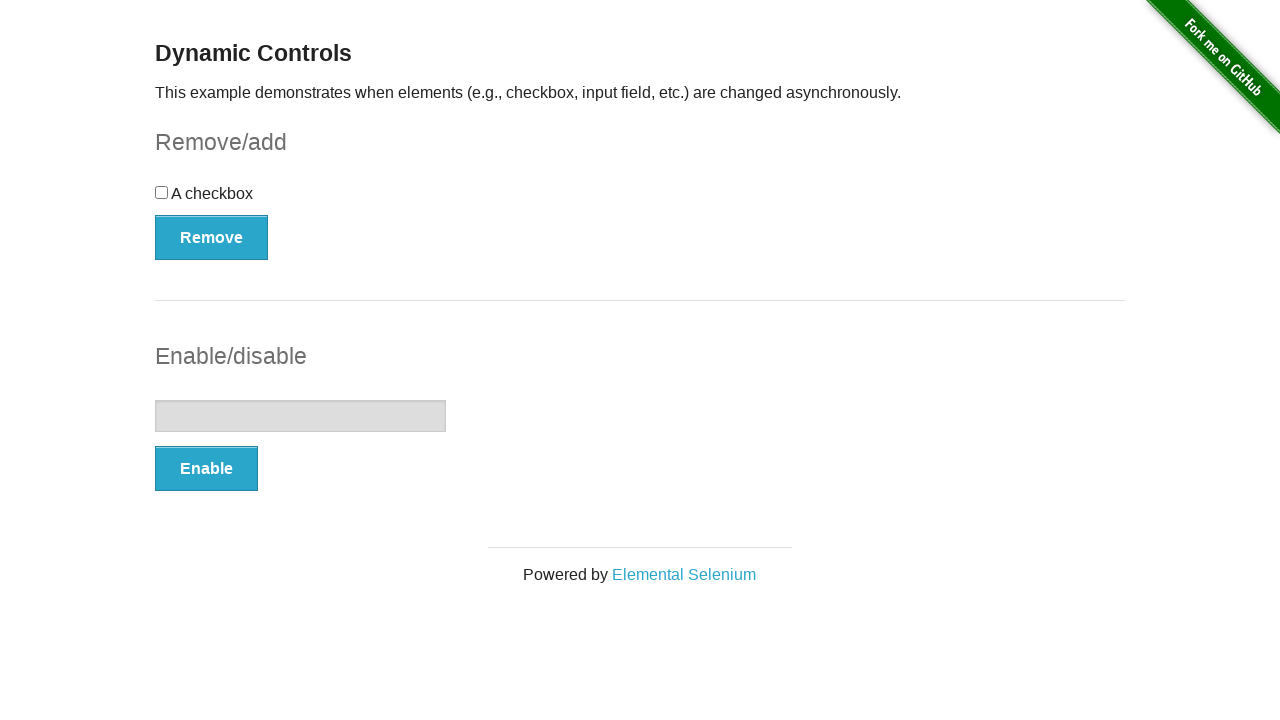

Located input field element
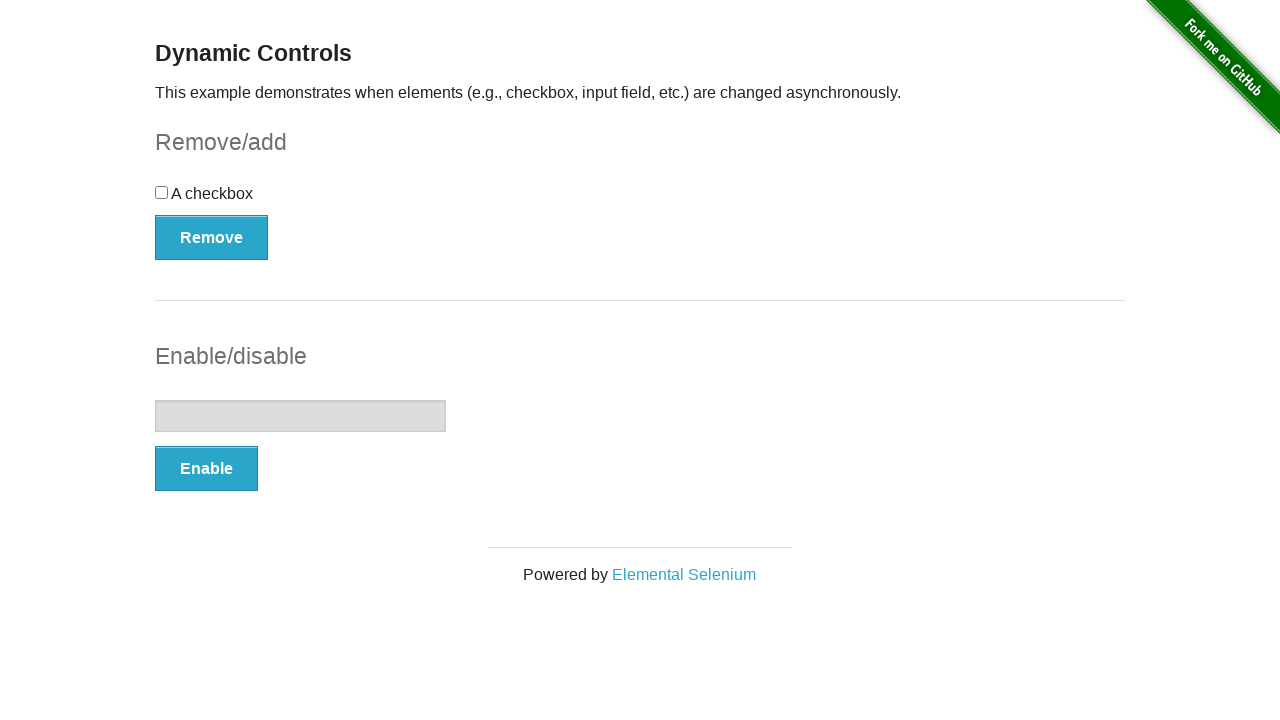

Verified input field is initially disabled
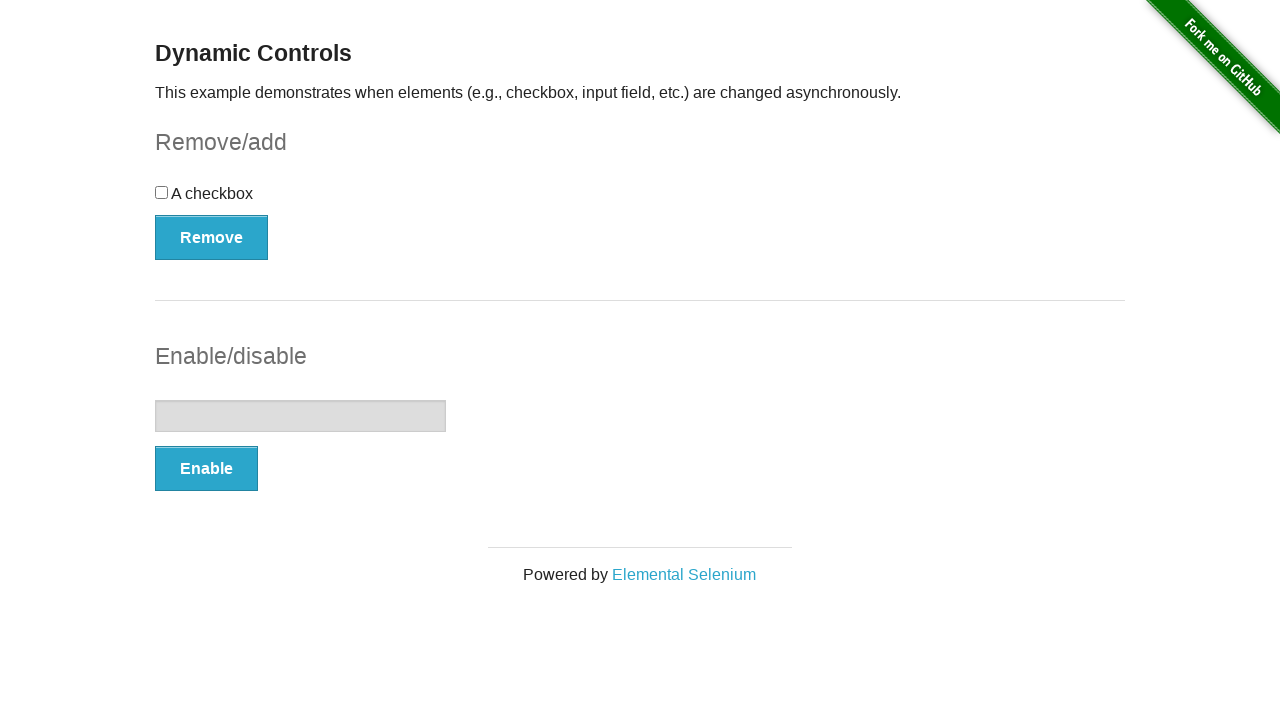

Clicked the enable button at (206, 469) on #input-example > button
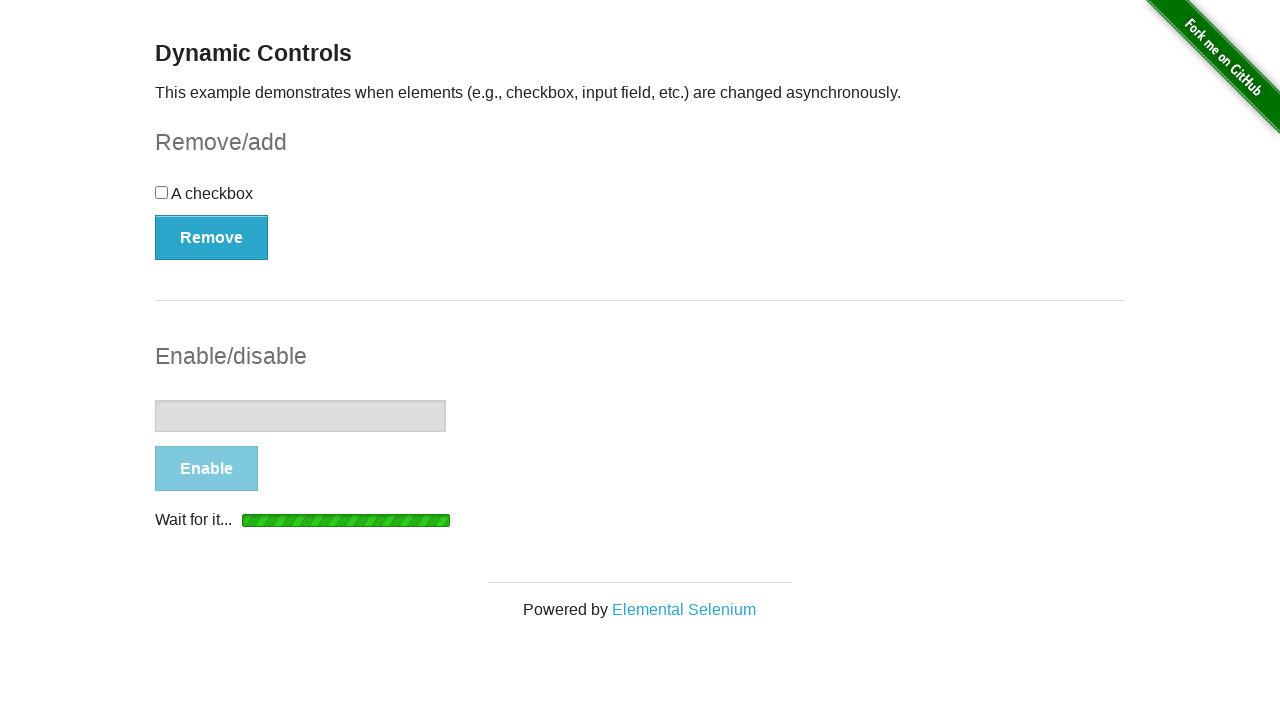

Waited for input field to become enabled
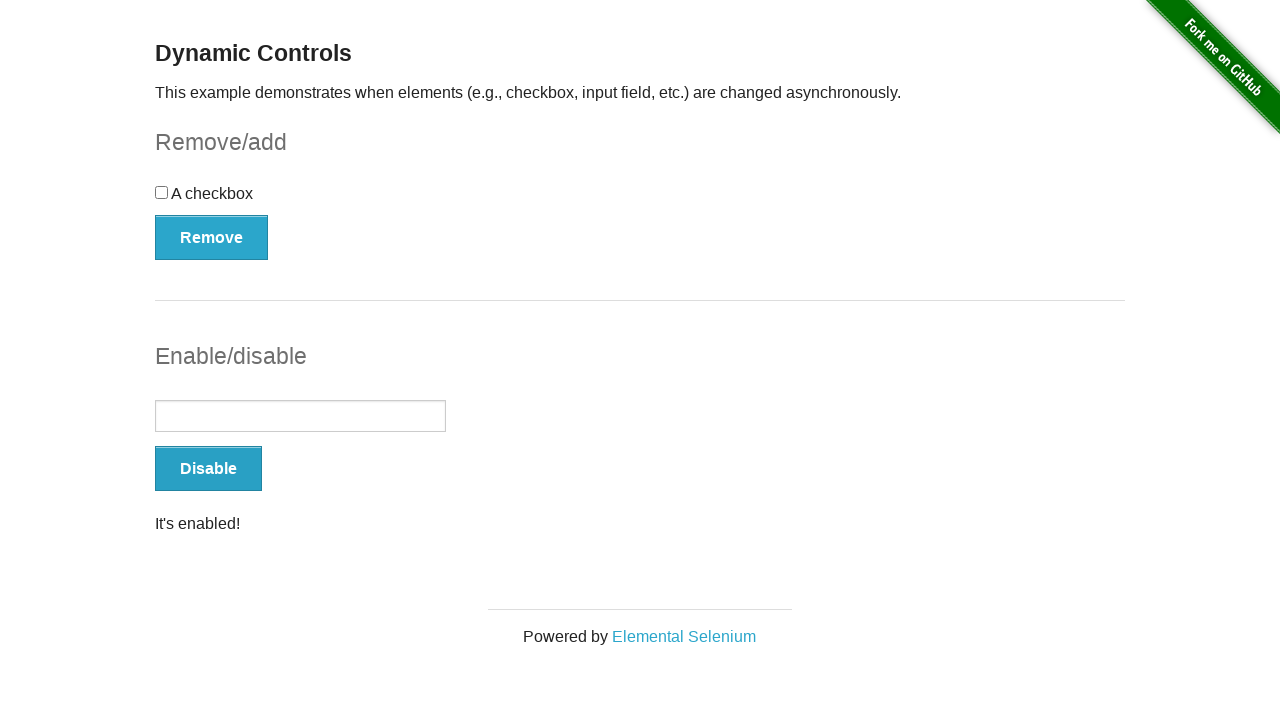

Verified input field is now enabled
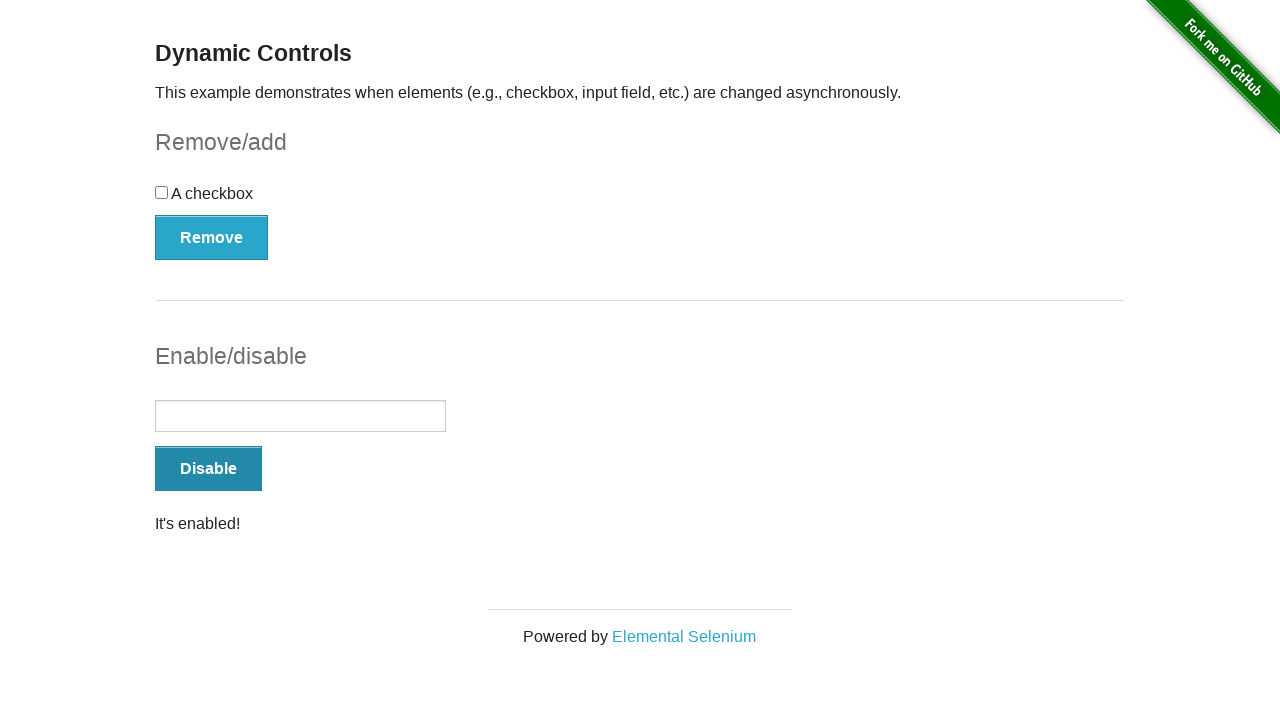

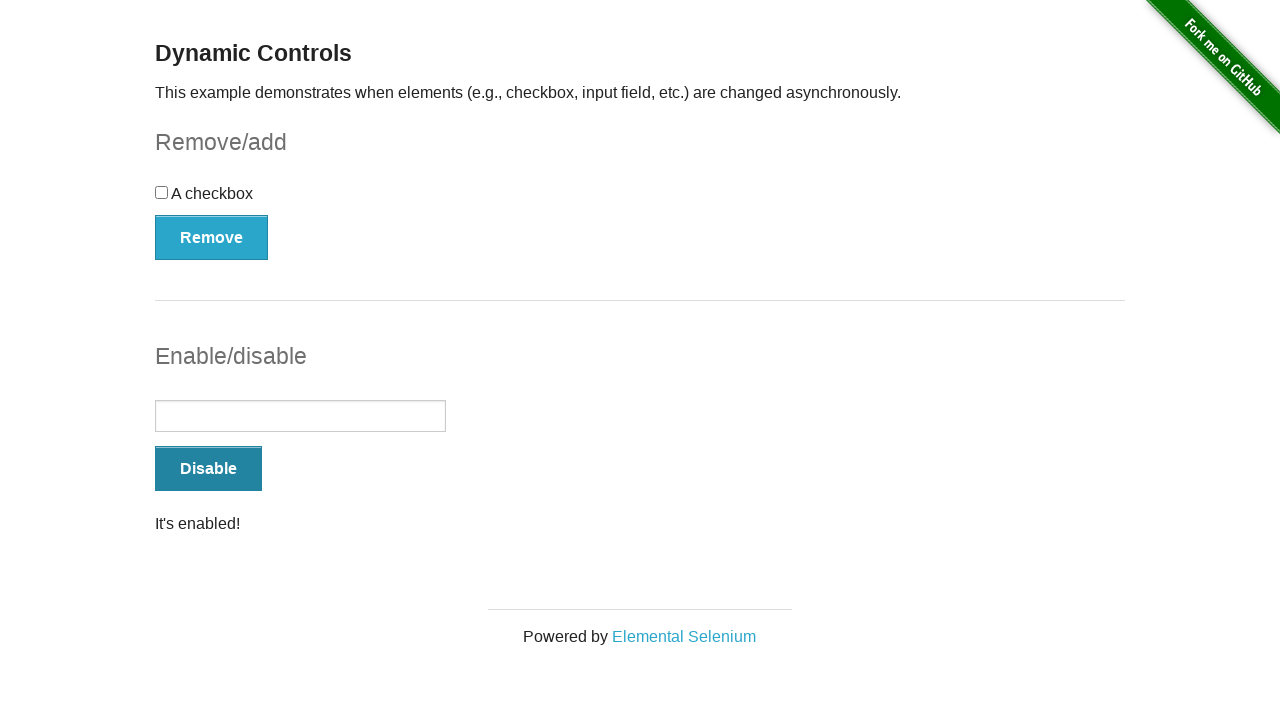